Tests drag and drop functionality to move tasks from todo list to completed list in order

Starting URL: https://obstaclecourse.tricentis.com/Obstacles/23292

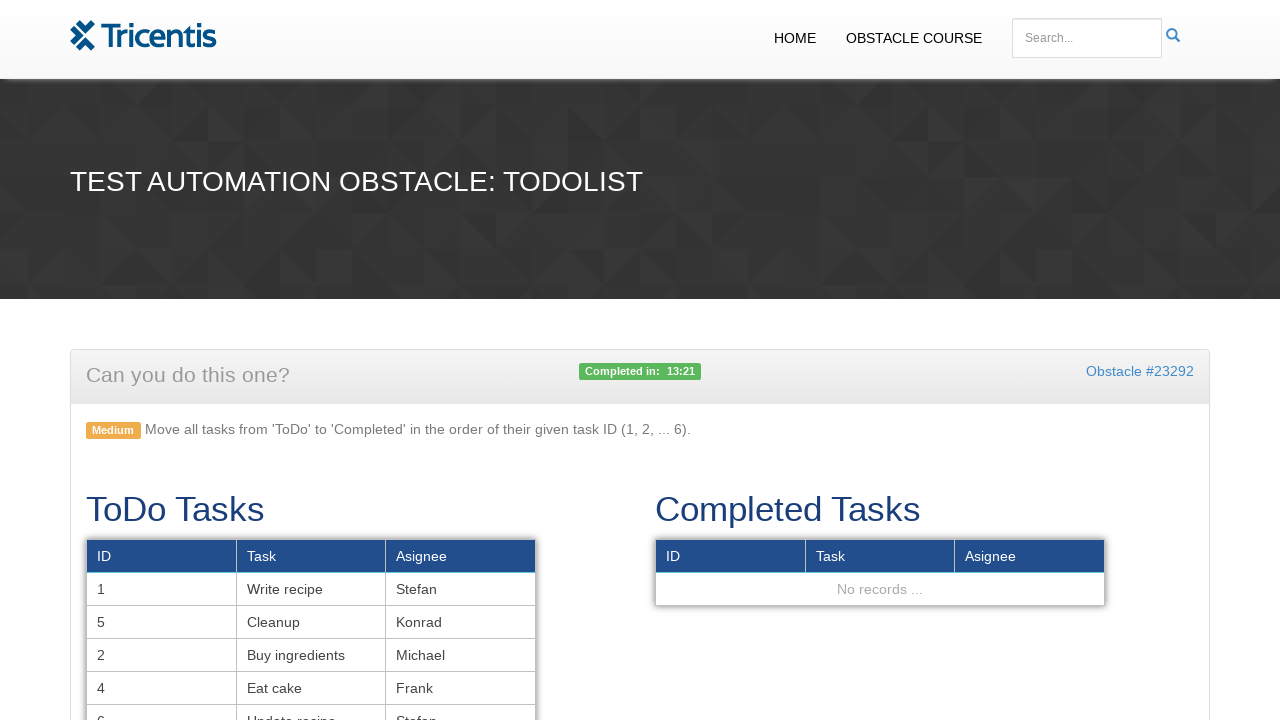

Retrieved all todo tasks from the todo list table
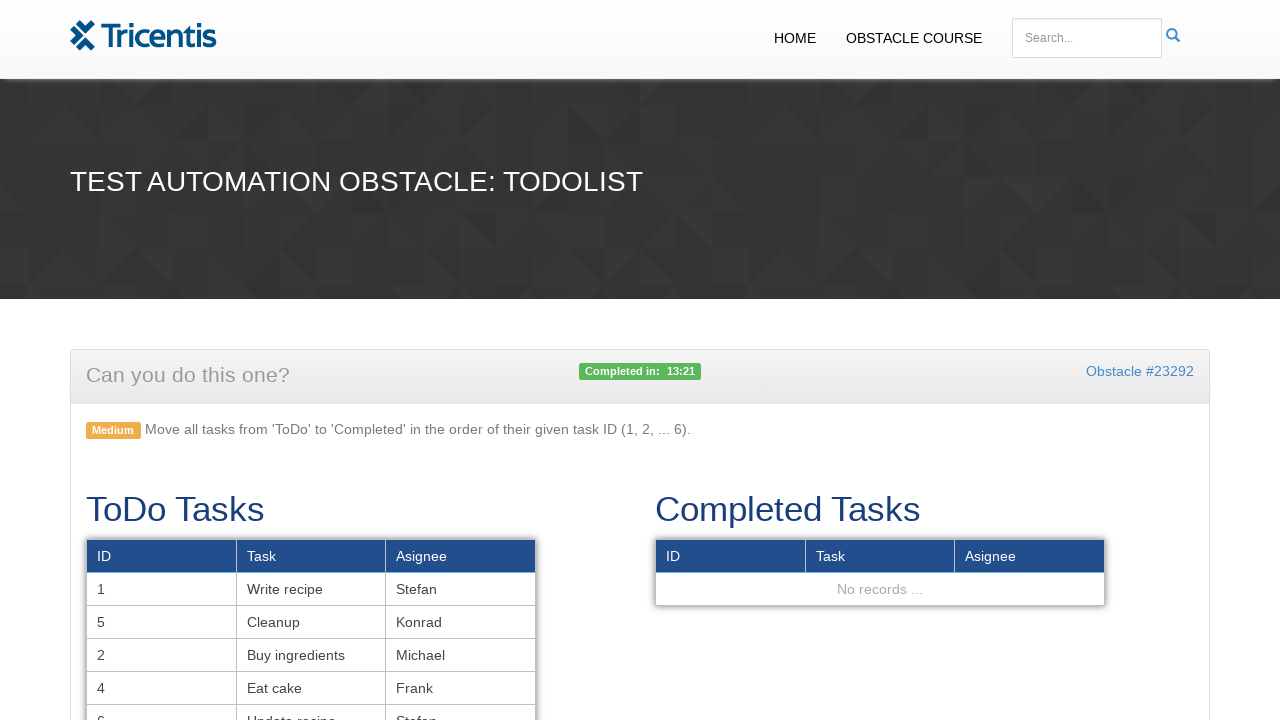

Located the completed tasks table
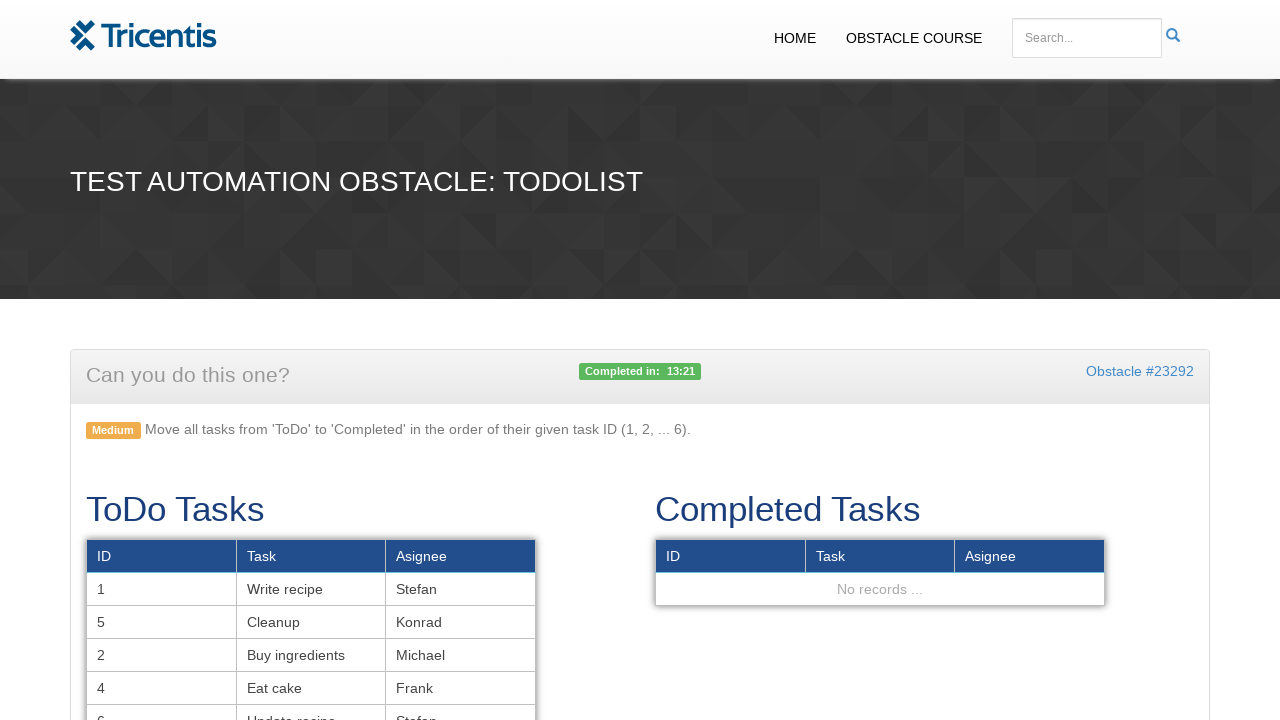

Located task 1 in the todo list
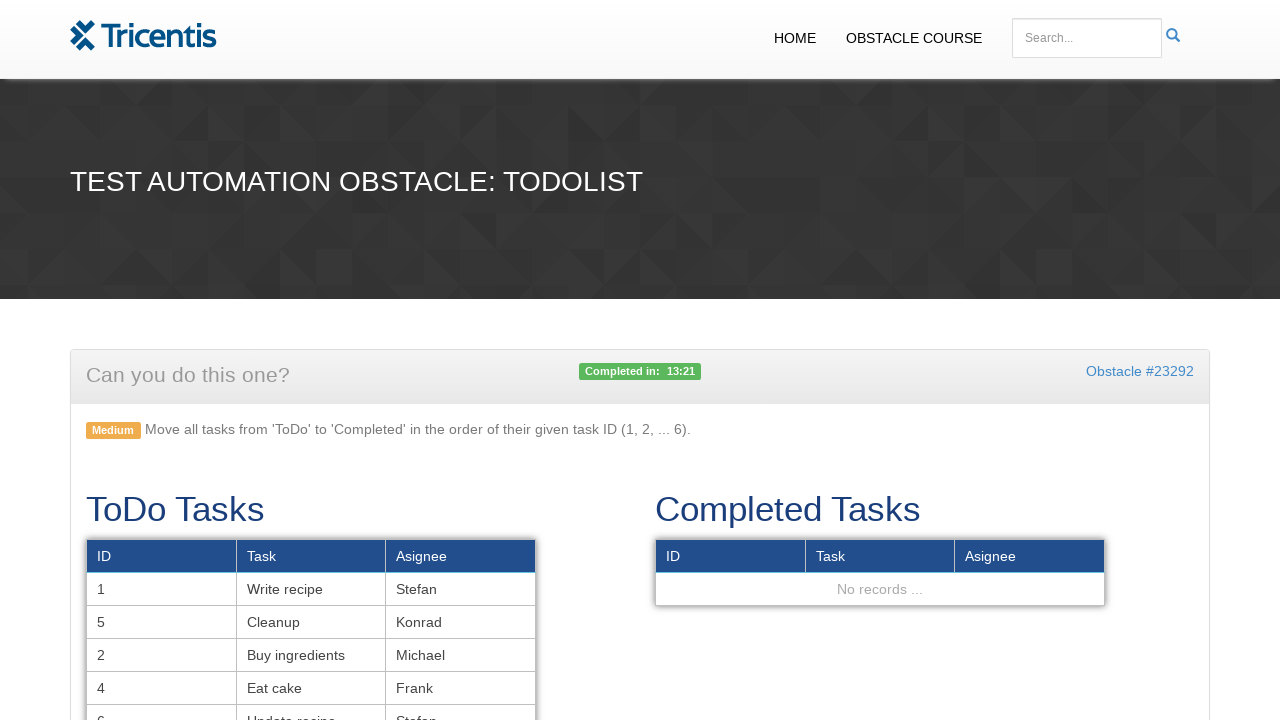

Dragged task 1 from todo list to completed list at (880, 572)
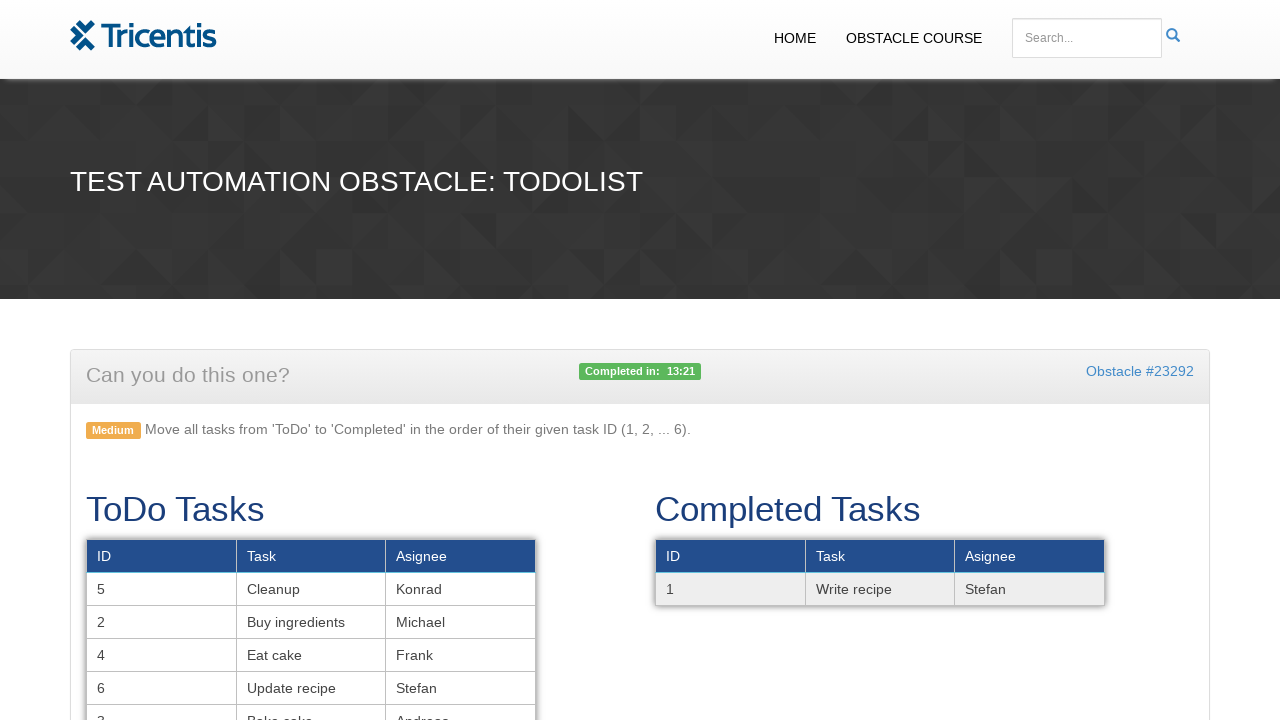

Located task 2 in the todo list
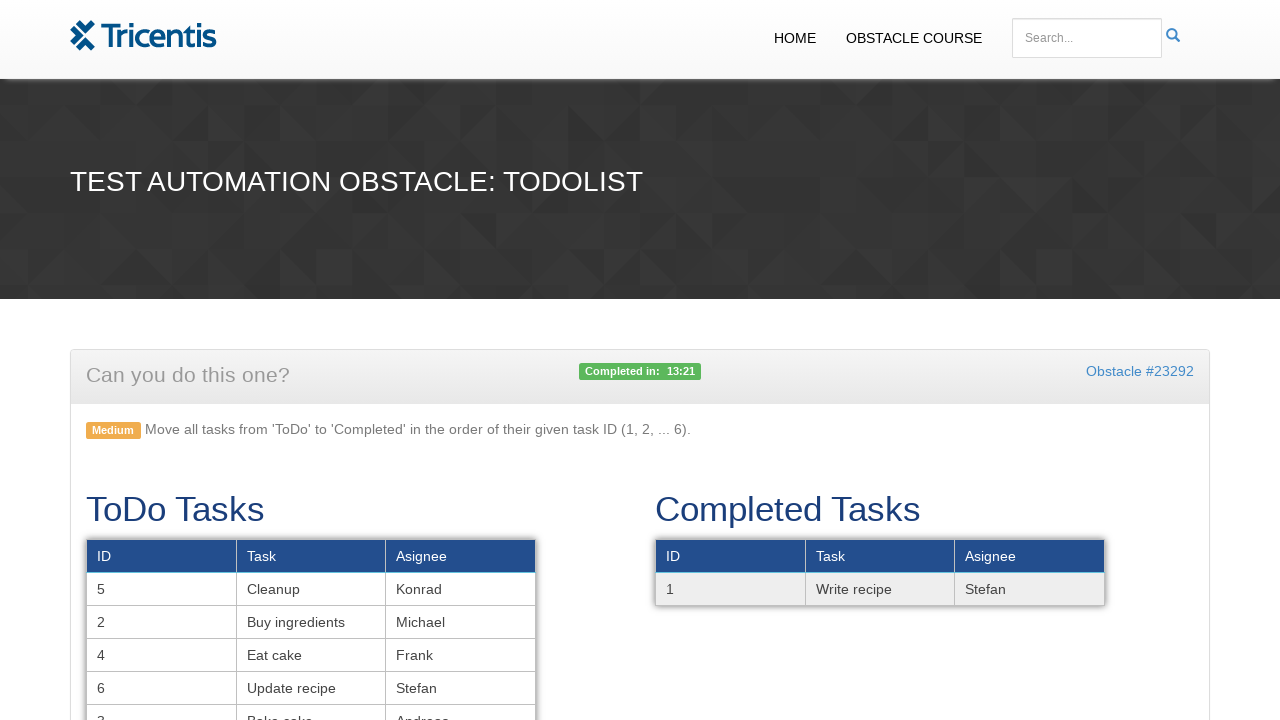

Dragged task 2 from todo list to completed list at (880, 572)
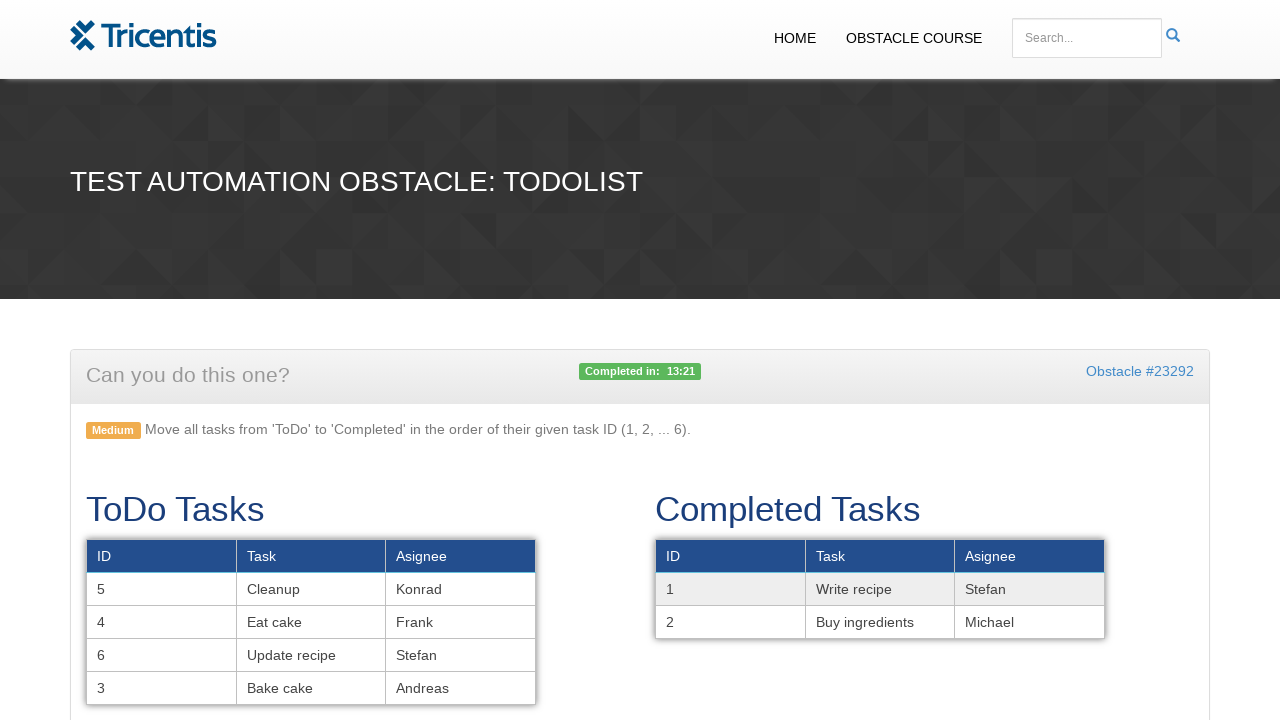

Located task 3 in the todo list
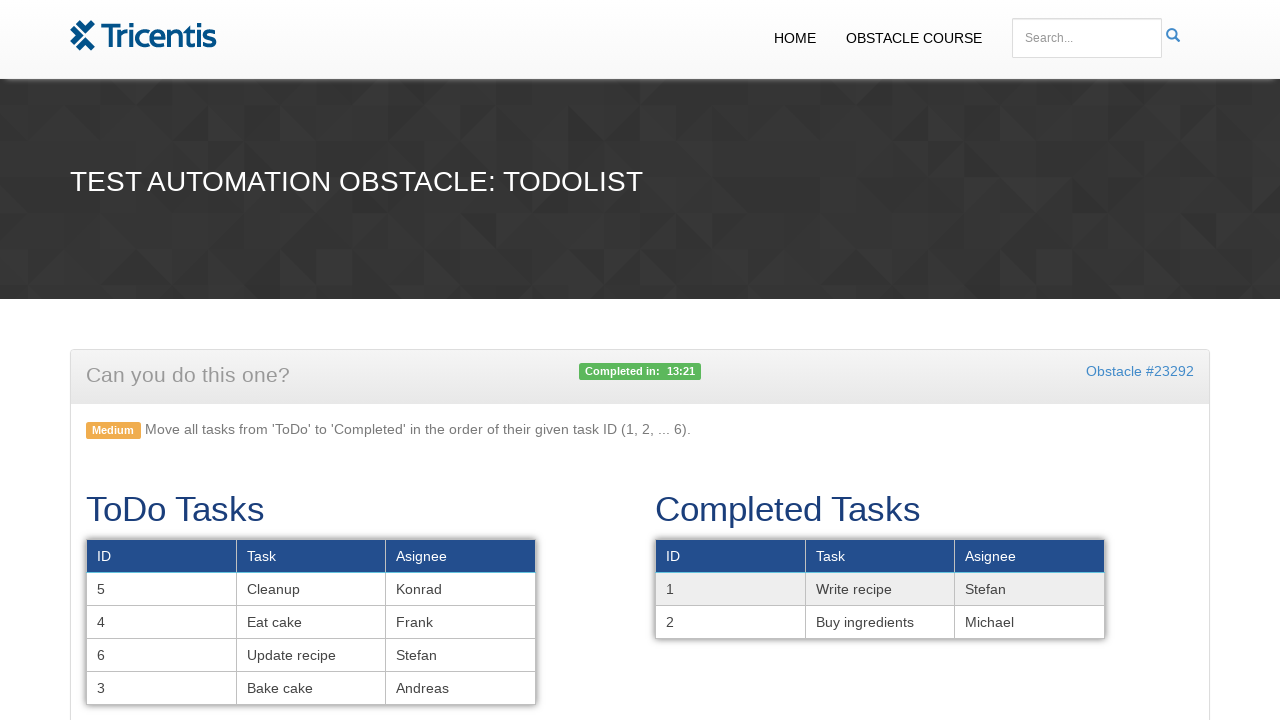

Dragged task 3 from todo list to completed list at (880, 589)
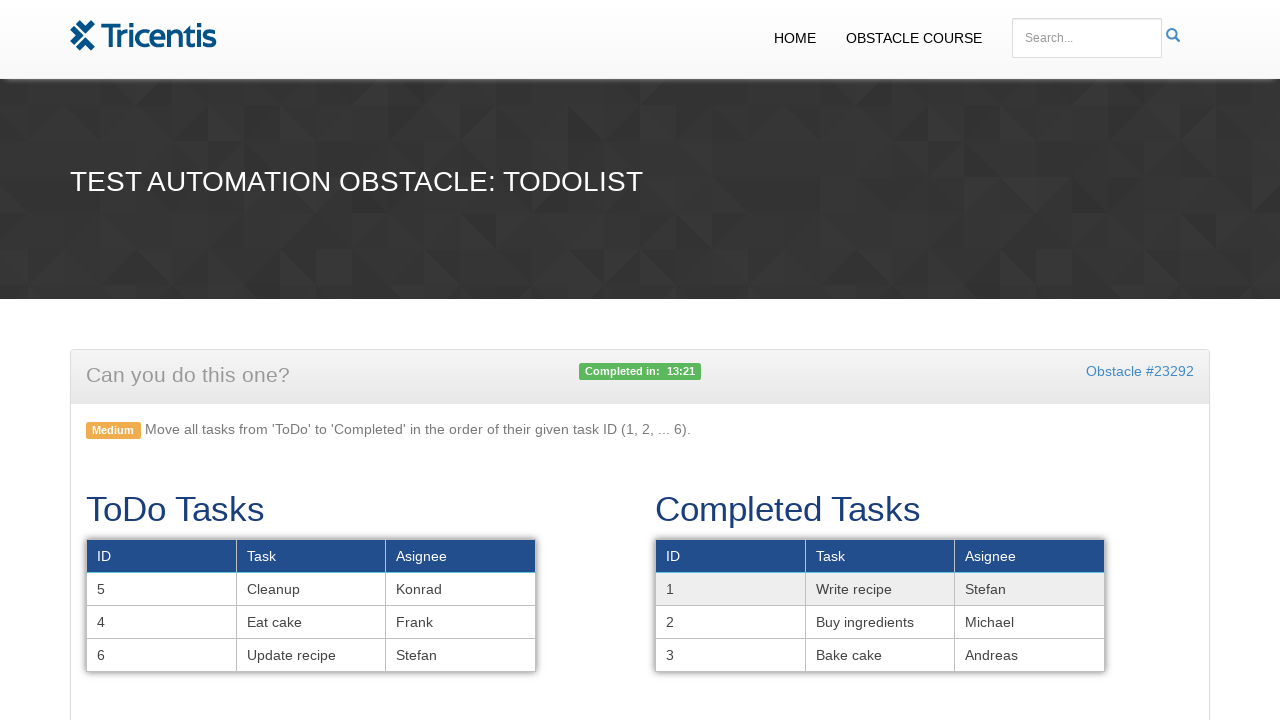

Located task 4 in the todo list
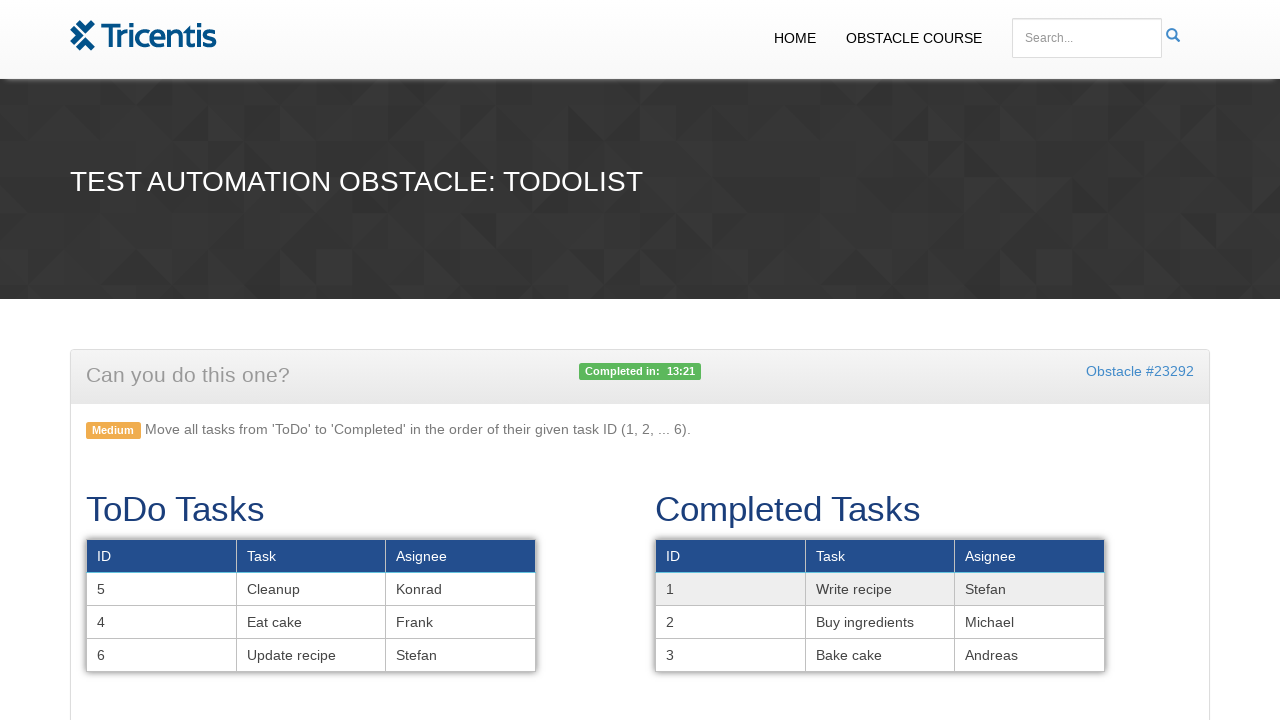

Dragged task 4 from todo list to completed list at (880, 606)
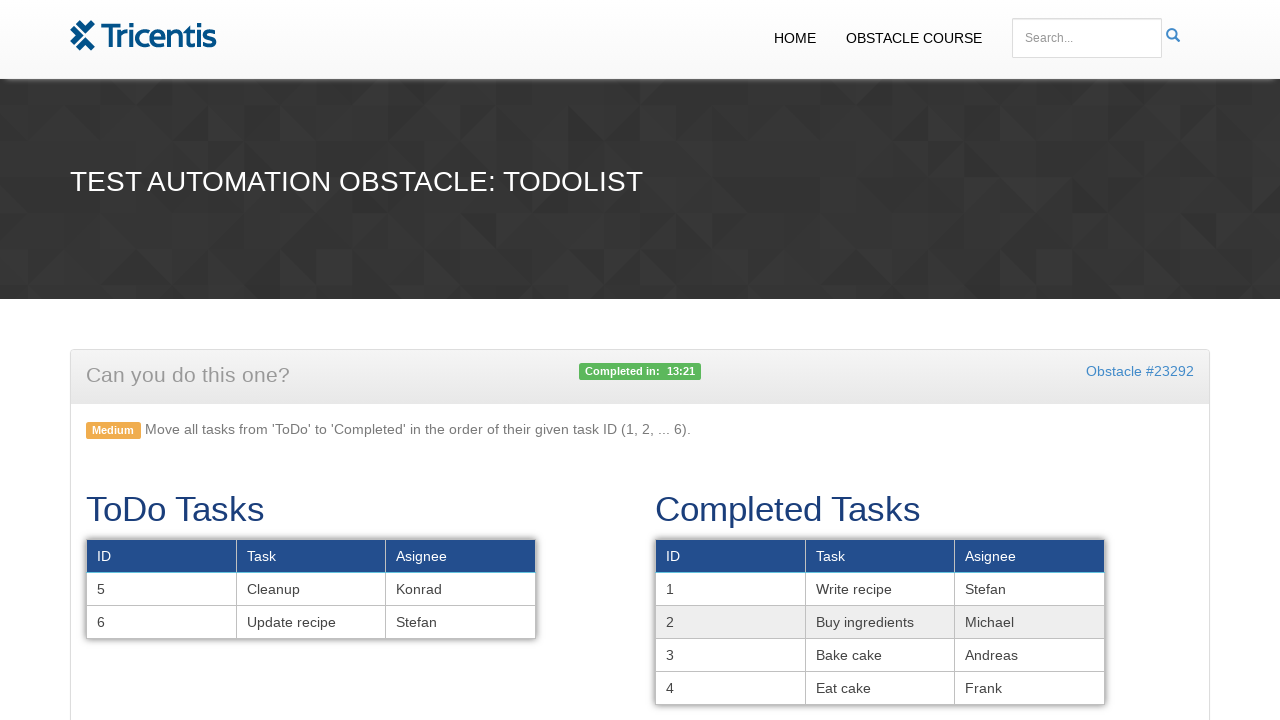

Located task 5 in the todo list
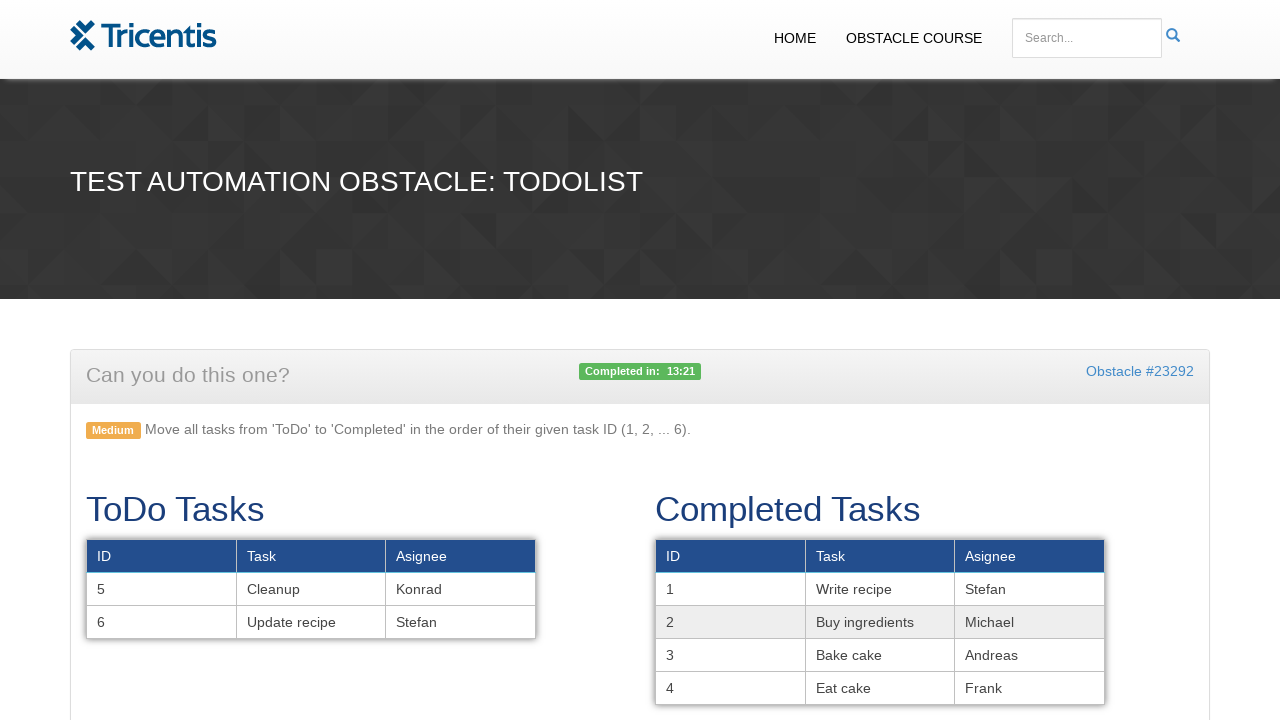

Dragged task 5 from todo list to completed list at (880, 622)
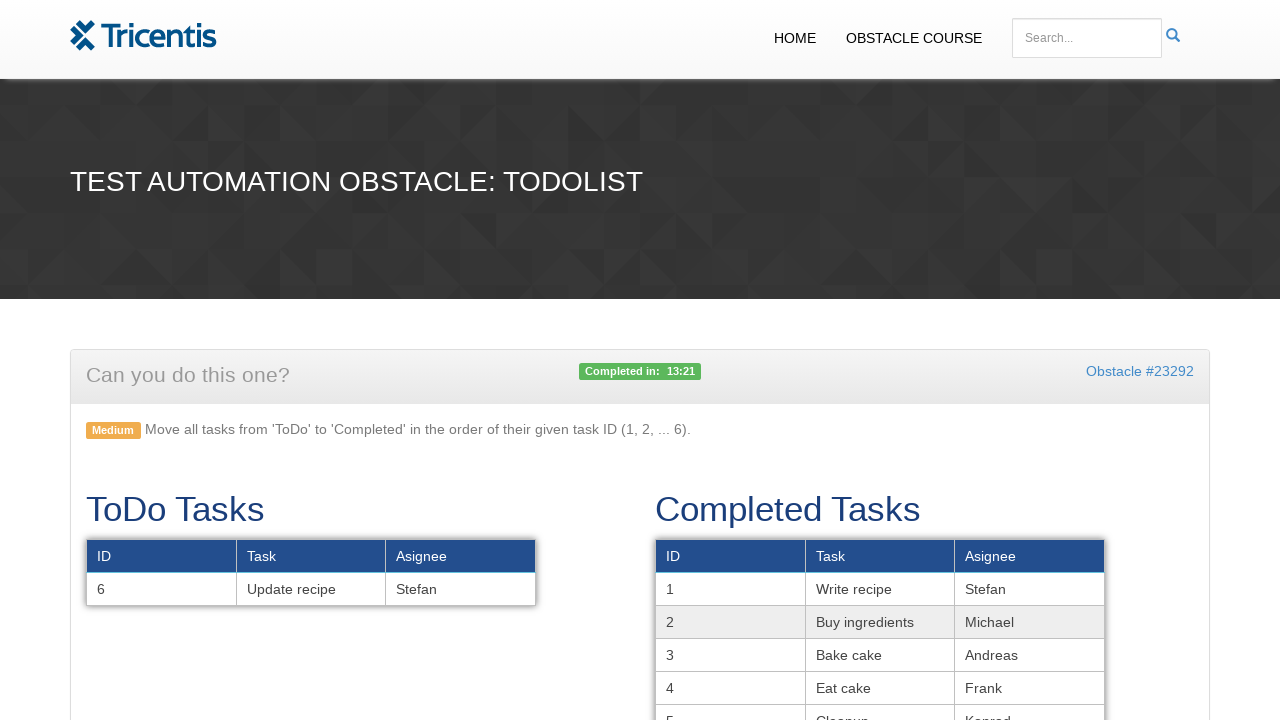

Located task 6 in the todo list
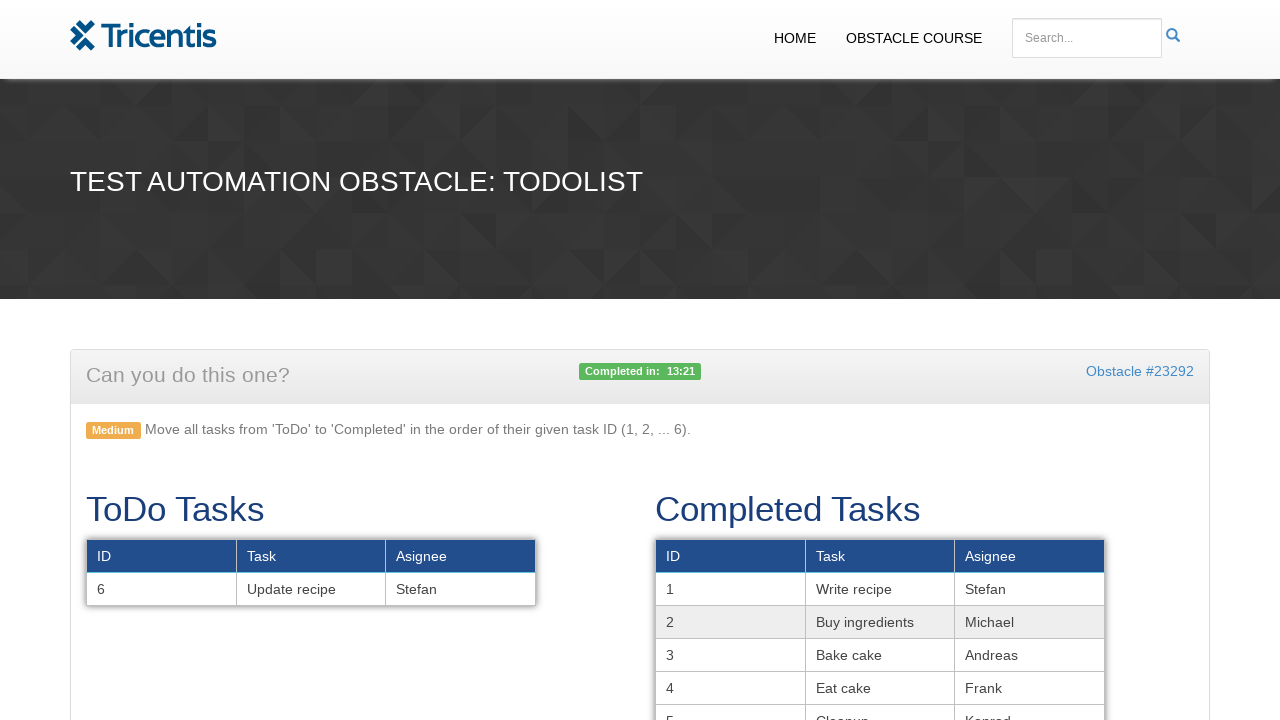

Dragged task 6 from todo list to completed list at (880, 620)
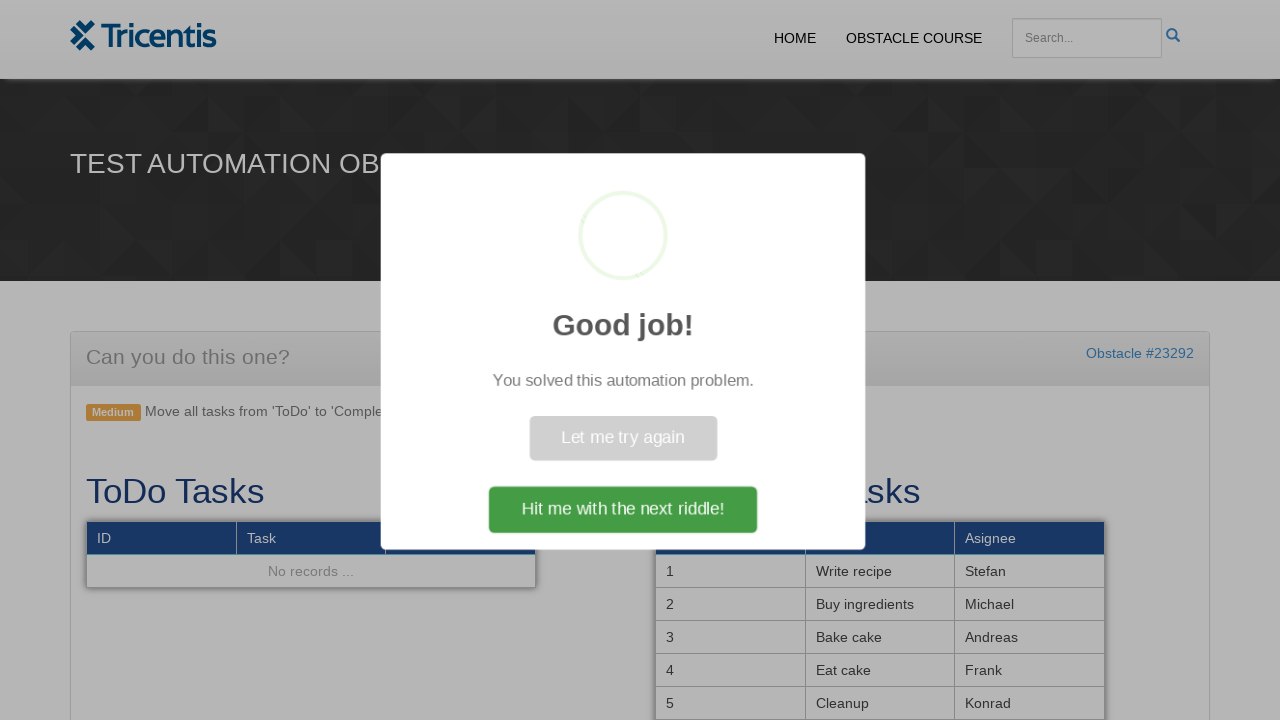

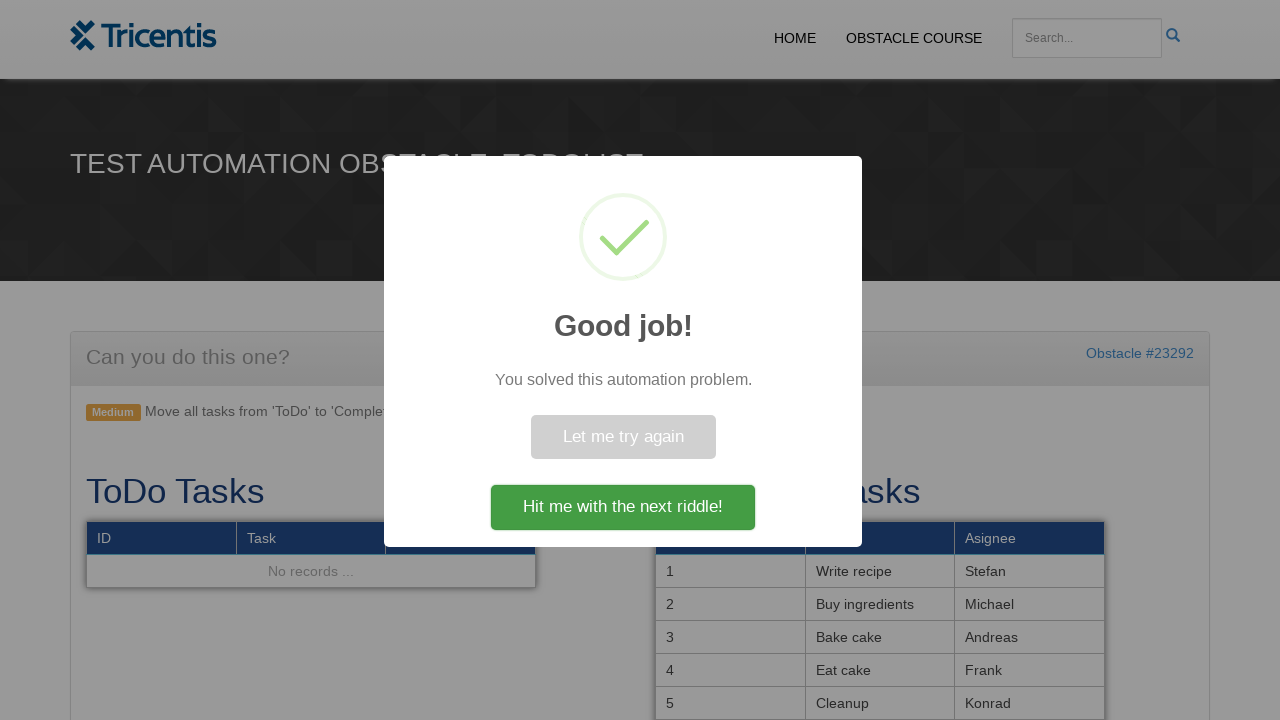